Tests Argos search functionality using CSS selector to fill search box

Starting URL: https://www.argos.co.uk/

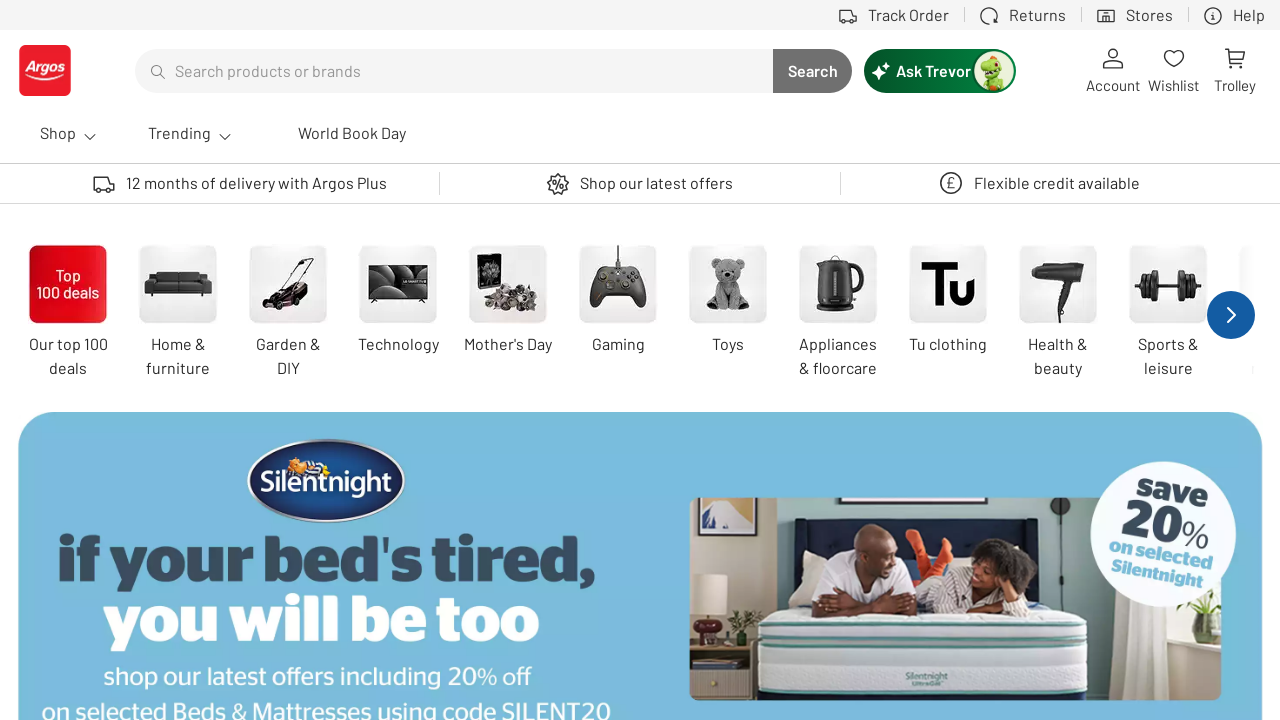

Filled search box with 'Nike' using CSS selector on #searchTerm
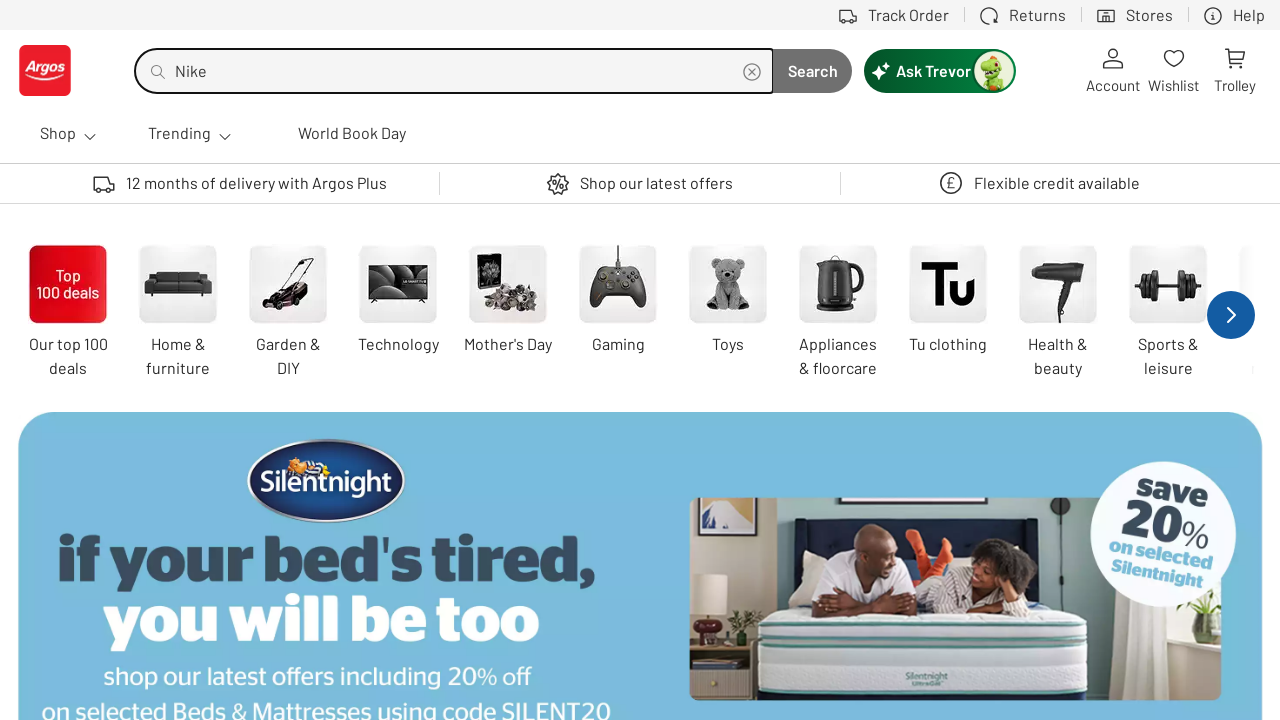

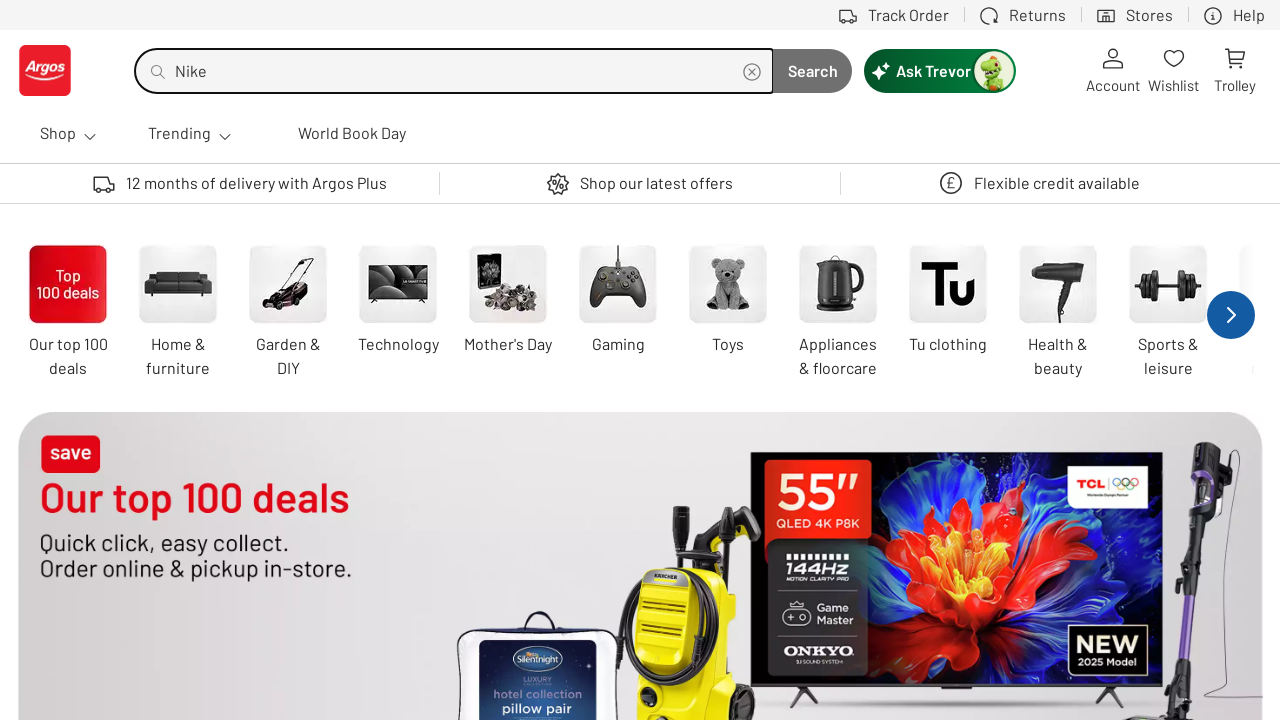